Tests a math quiz form by reading two numbers displayed on the page, calculating their sum, selecting the correct answer from a dropdown, and submitting the form.

Starting URL: http://suninjuly.github.io/selects1.html

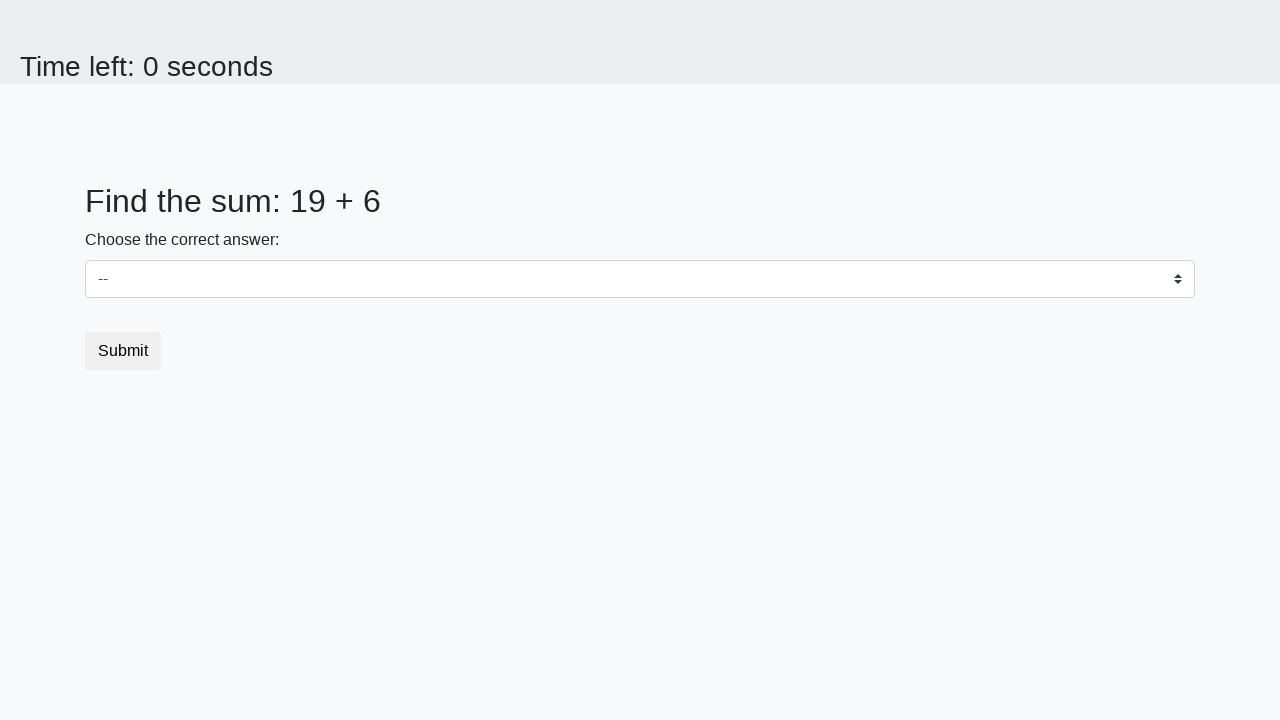

Read first number from #num1 element
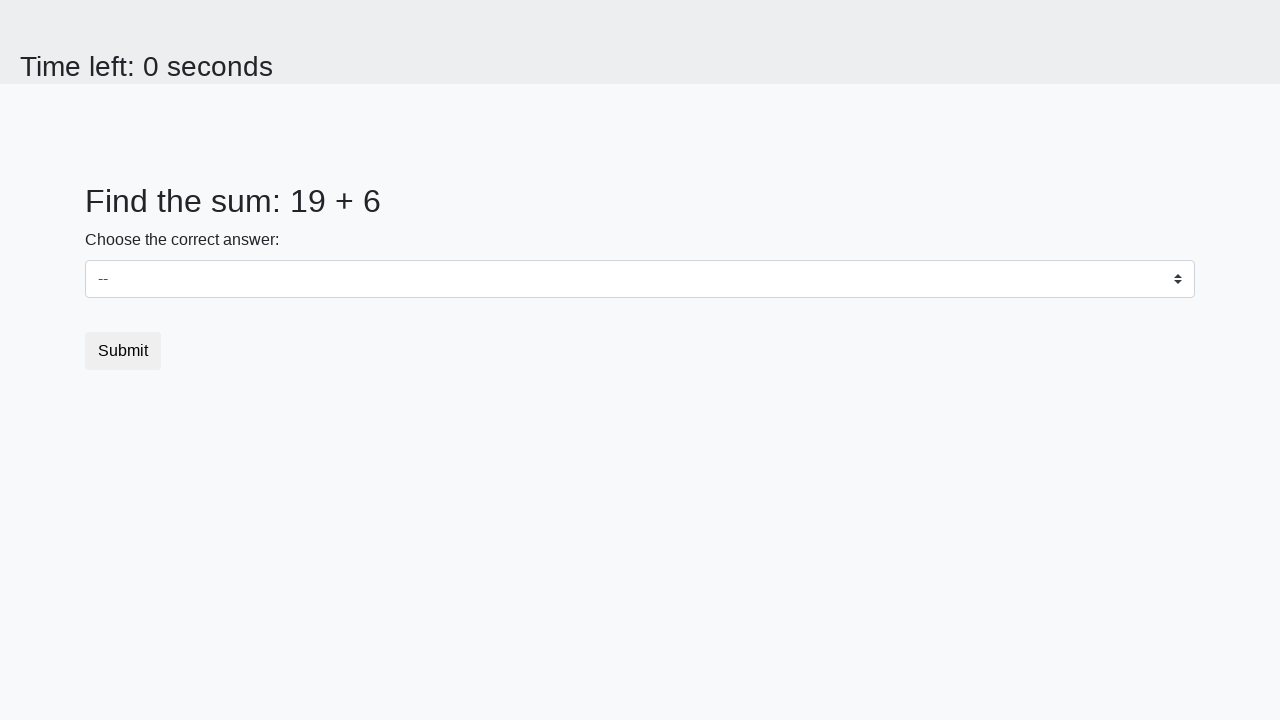

Read second number from #num2 element
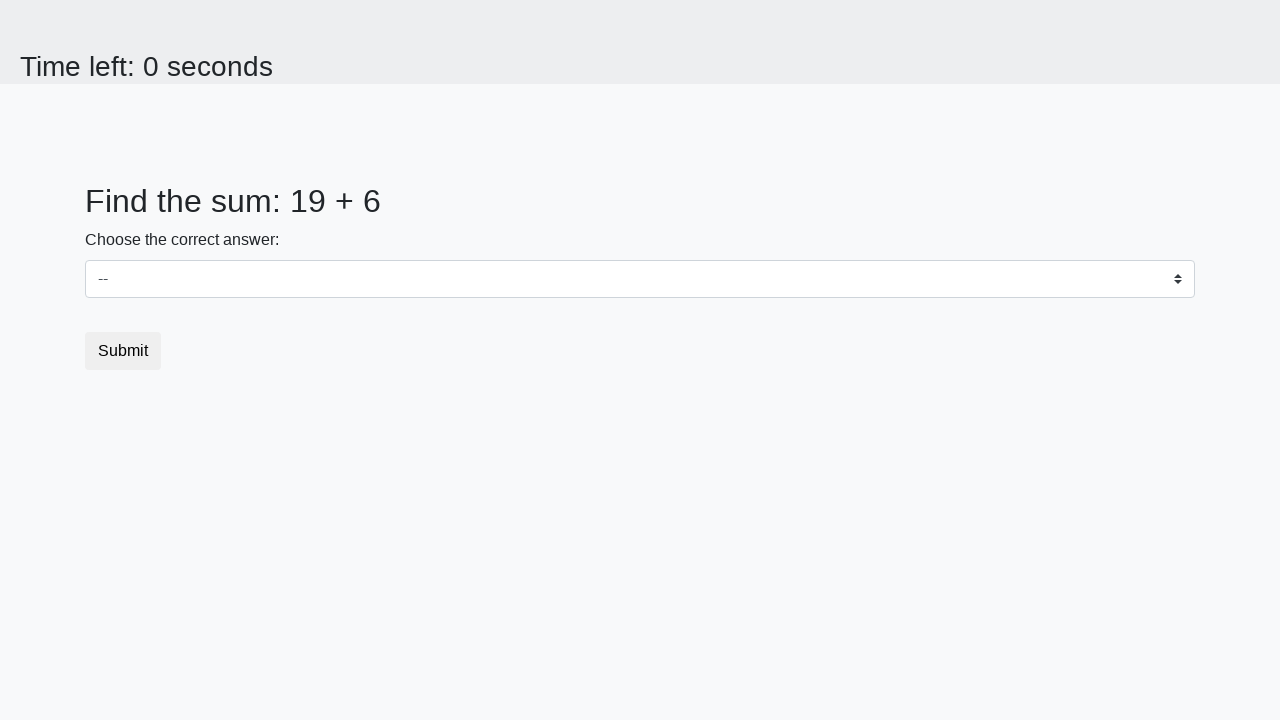

Selected answer 25 (sum of 19 + 6) from dropdown on select
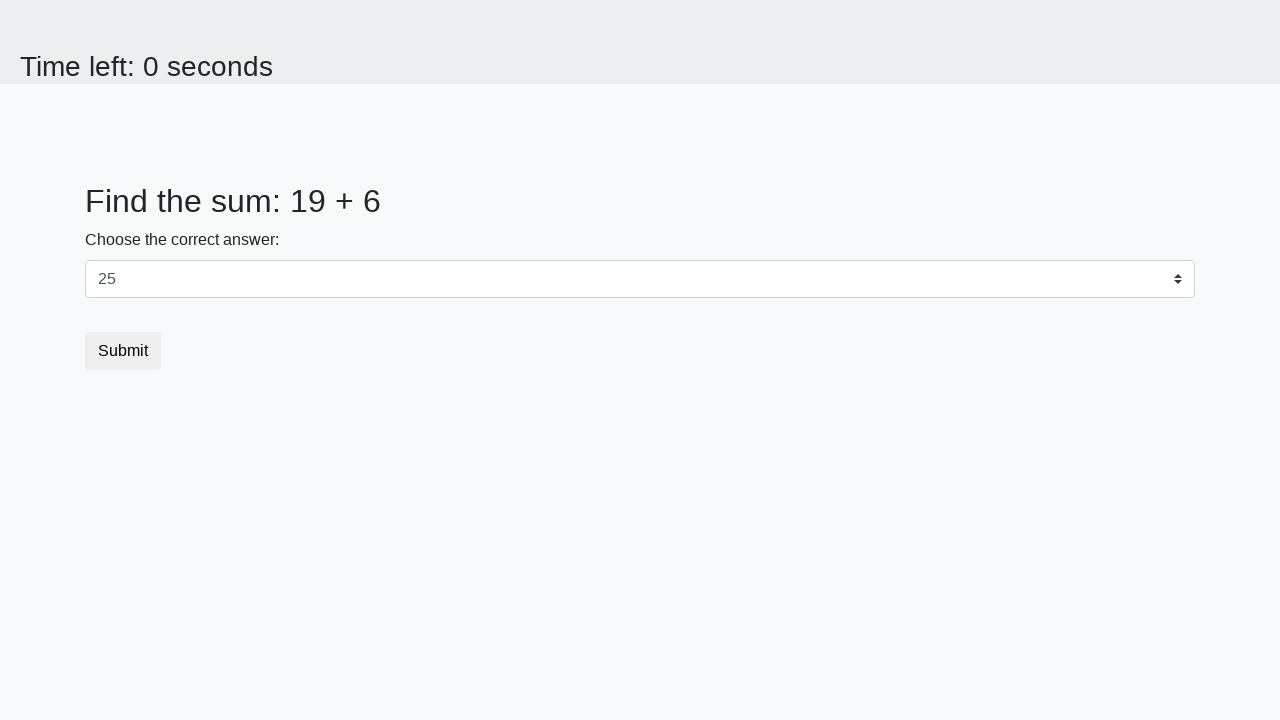

Clicked submit button to submit the form at (123, 351) on button.btn
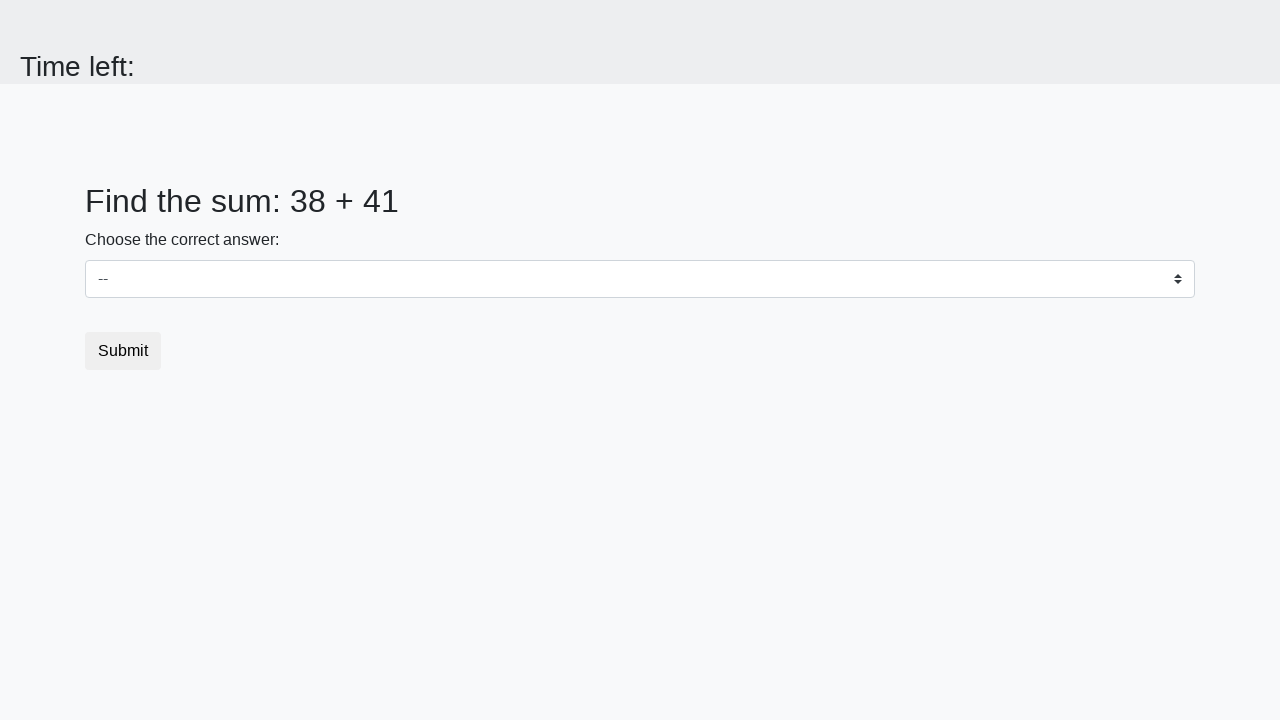

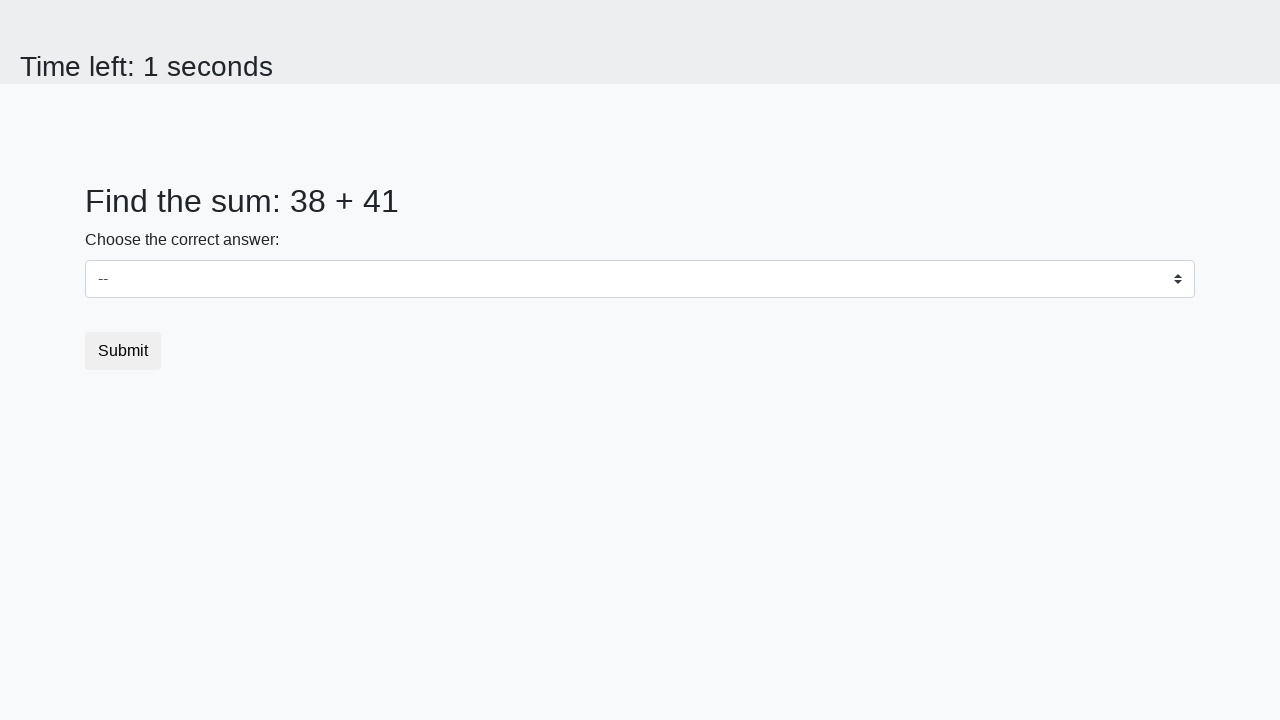